Tests the search functionality on Python.org by searching for "pycon" and verifying results are returned

Starting URL: http://www.python.org

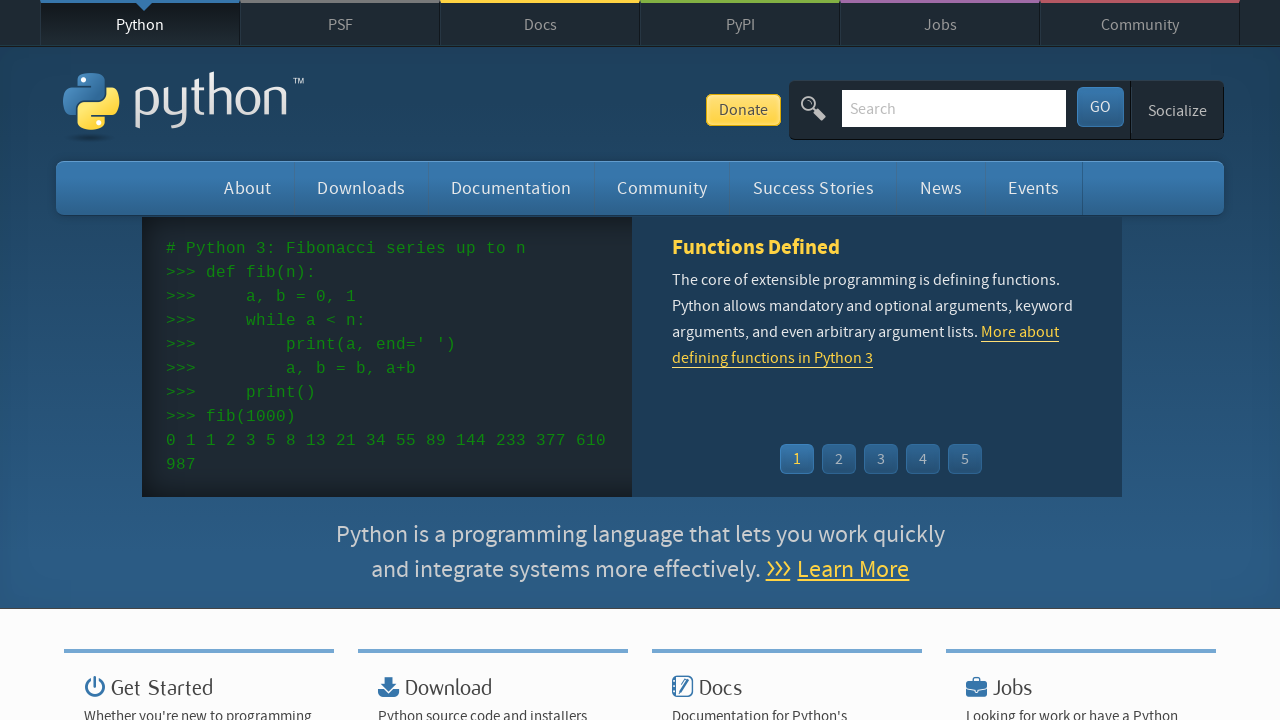

Filled search field with 'pycon' on input[name='q']
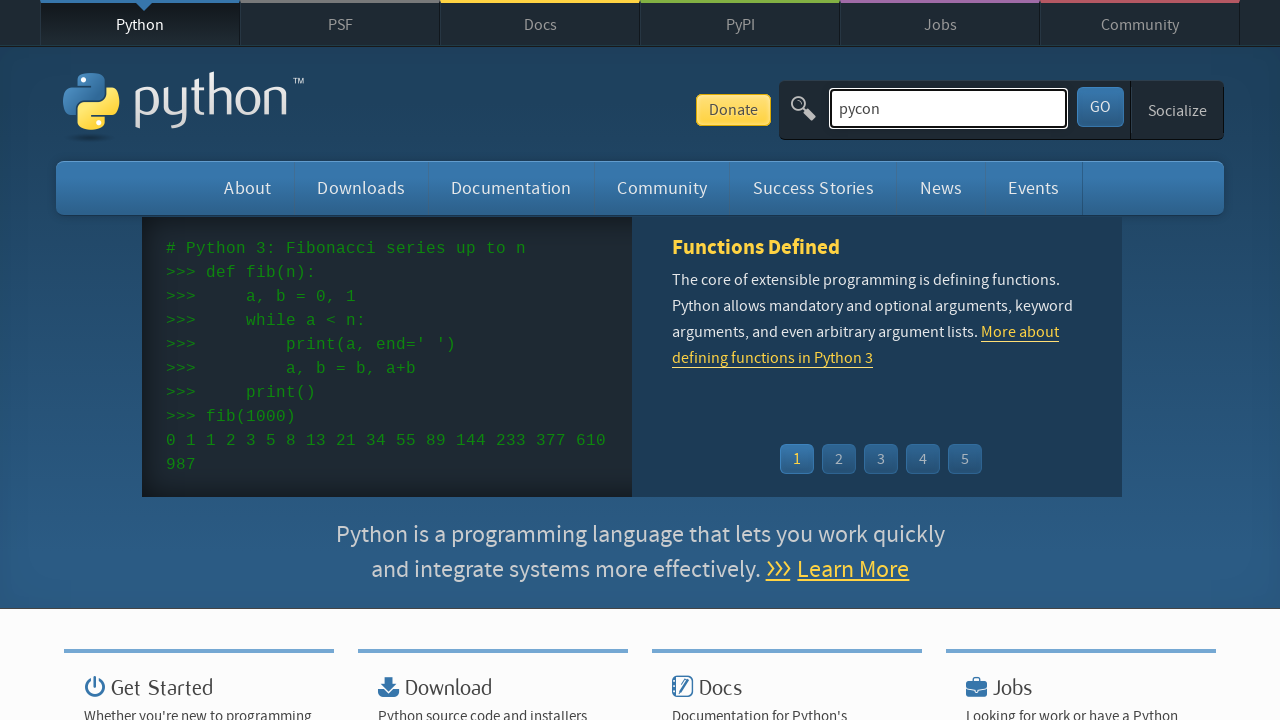

Pressed Enter to submit search for 'pycon' on input[name='q']
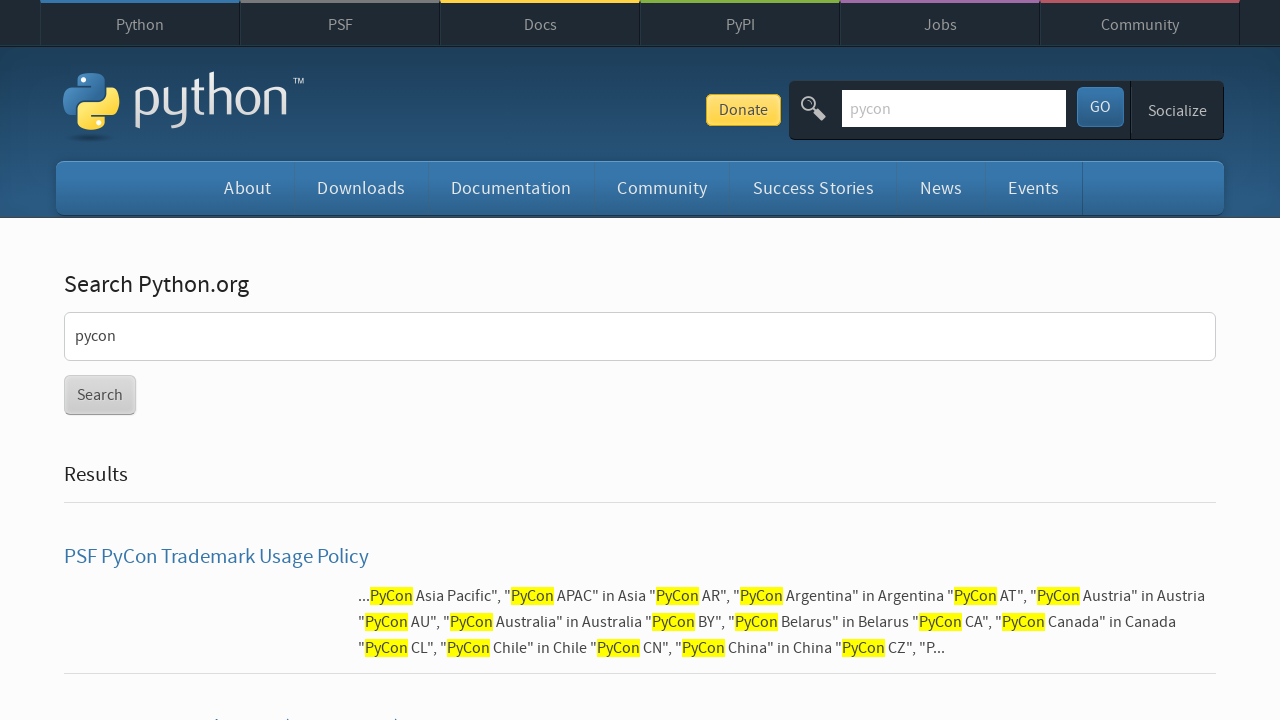

Waited for page to load (networkidle)
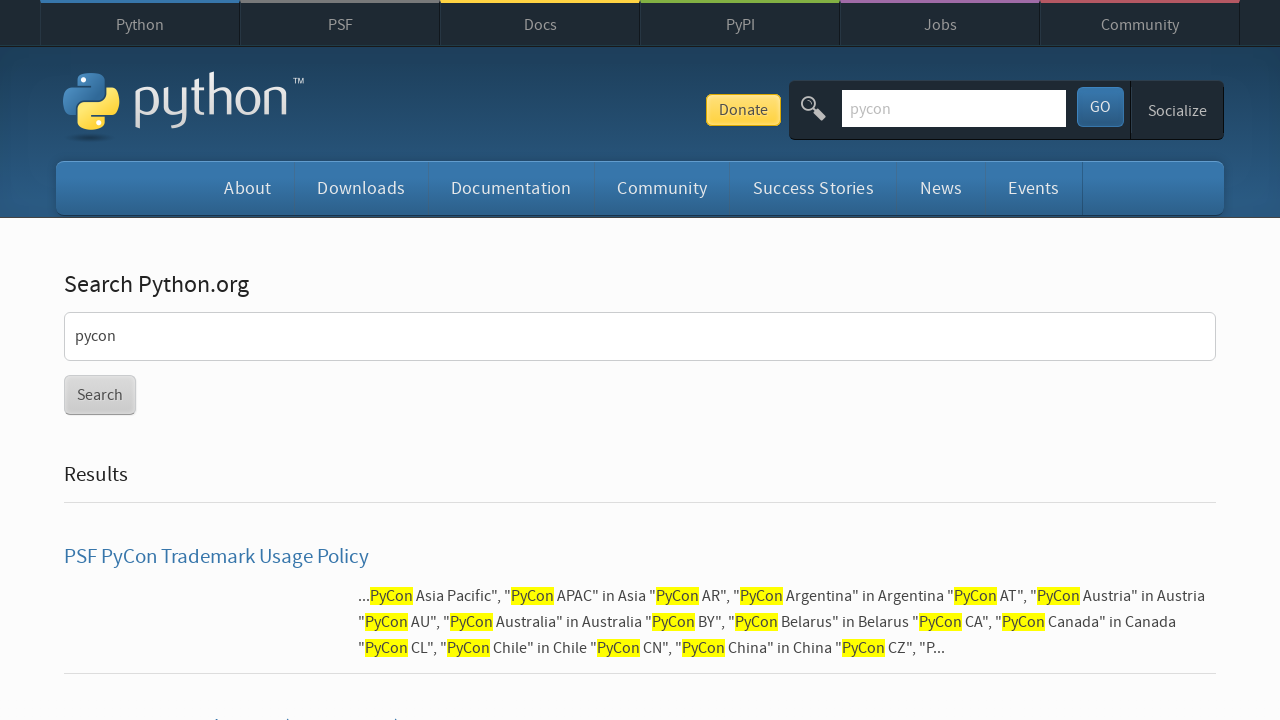

Verified that search results were returned (no 'No results found' message)
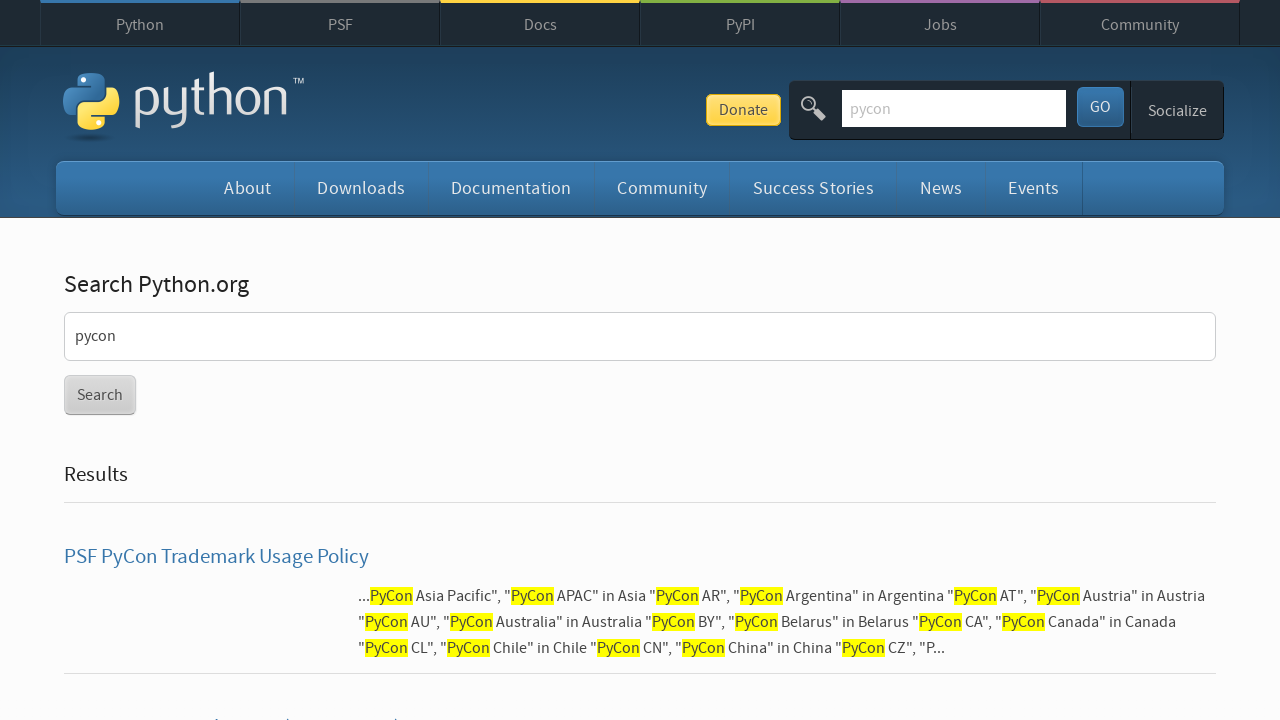

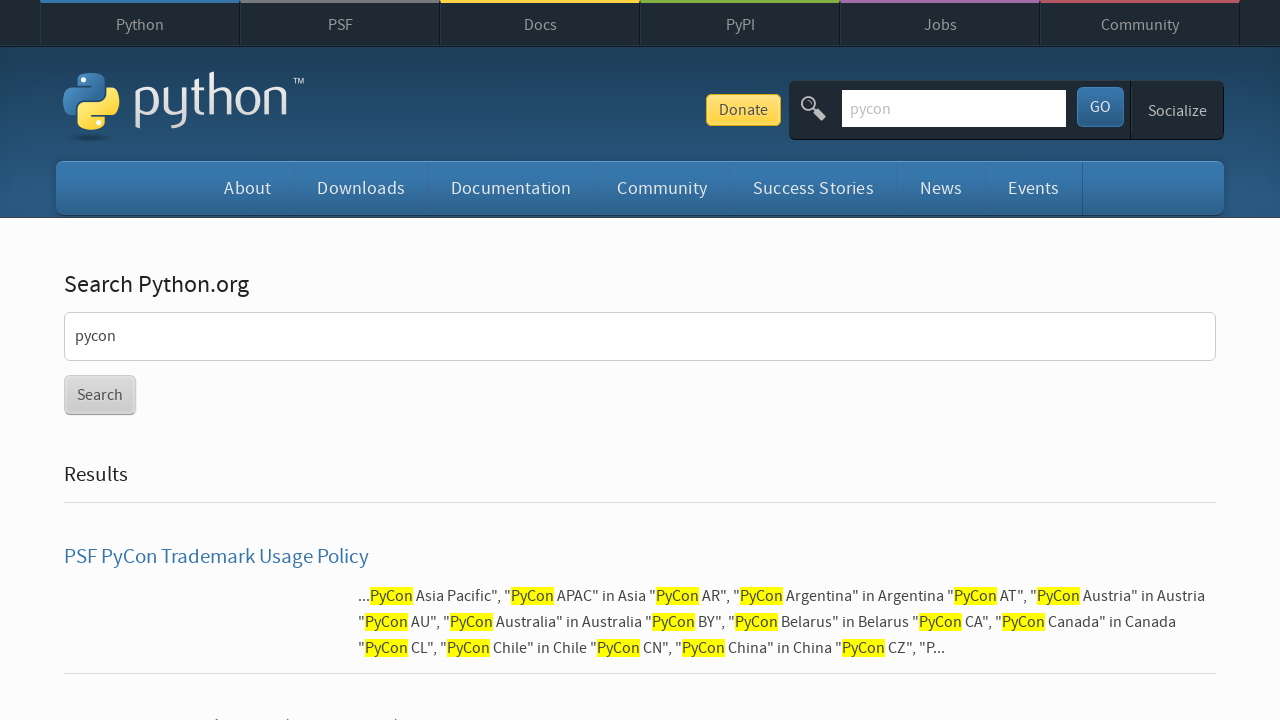